Tests alert handling functionality by triggering a prompt alert, entering text, and accepting it

Starting URL: https://demo.automationtesting.in/Alerts.html

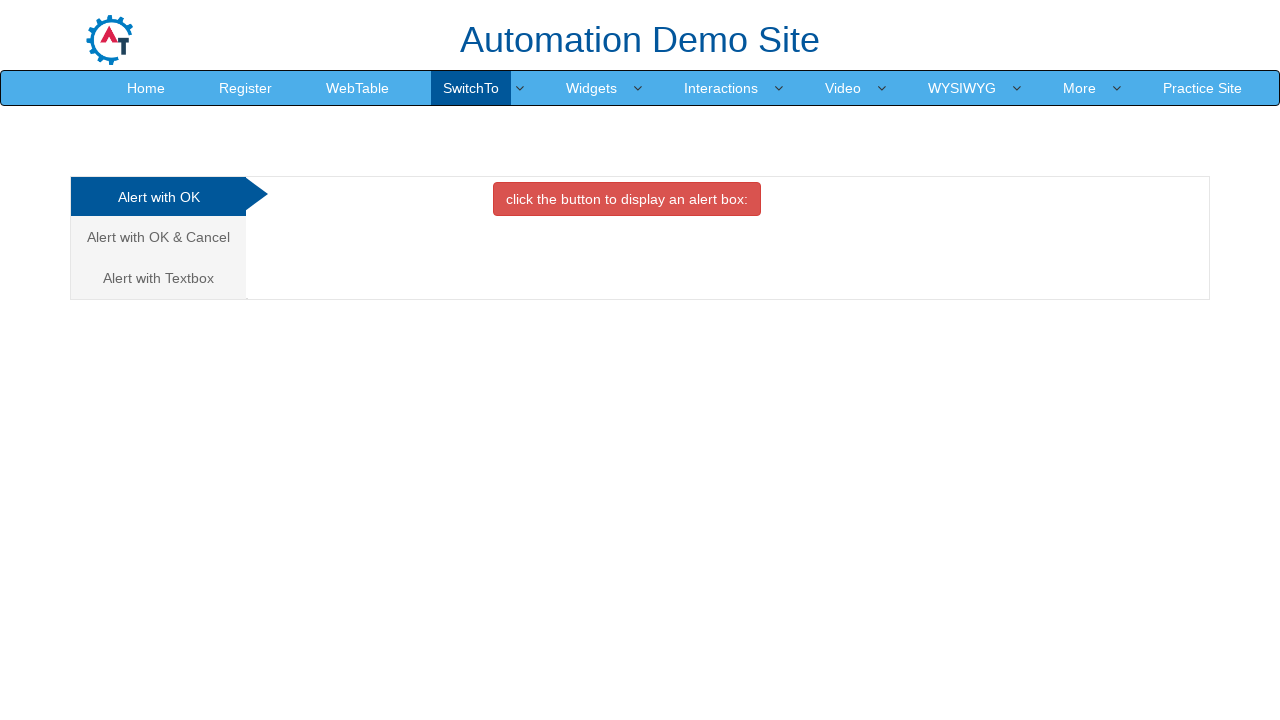

Clicked on Textbox tab to switch to prompt alert section at (158, 278) on a[href='#Textbox']
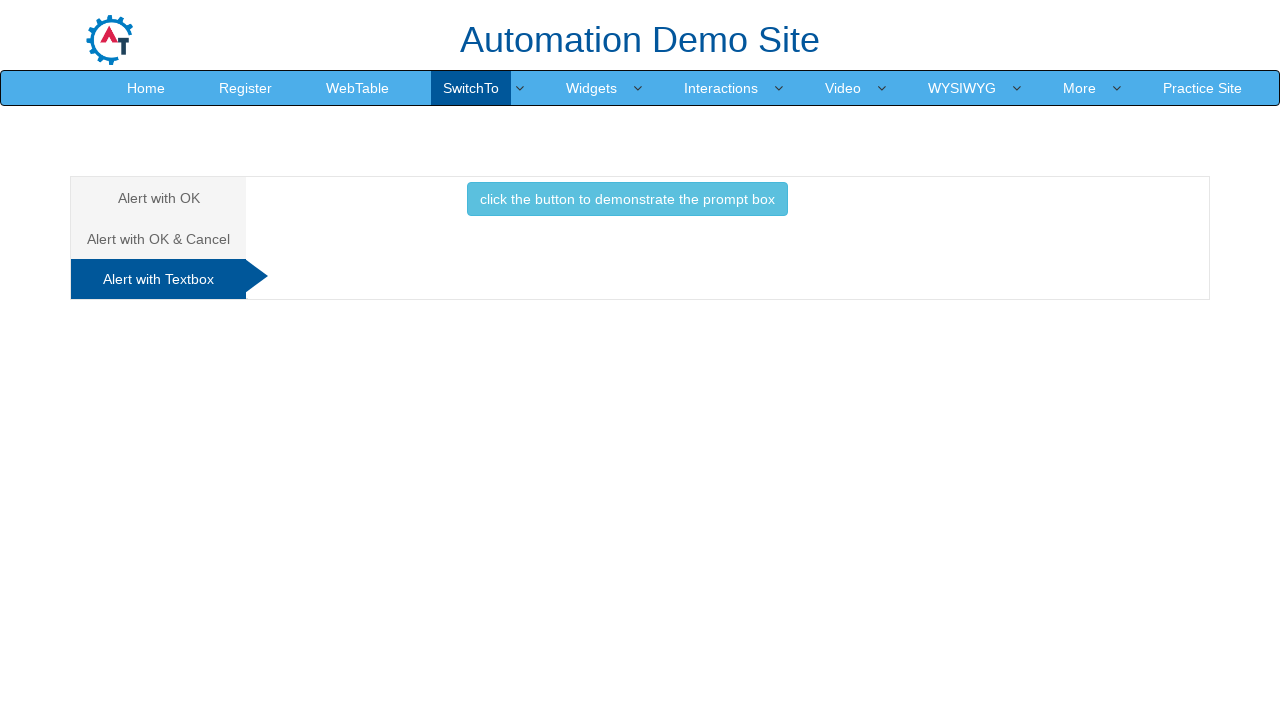

Clicked button to trigger prompt alert at (627, 199) on button.btn.btn-info
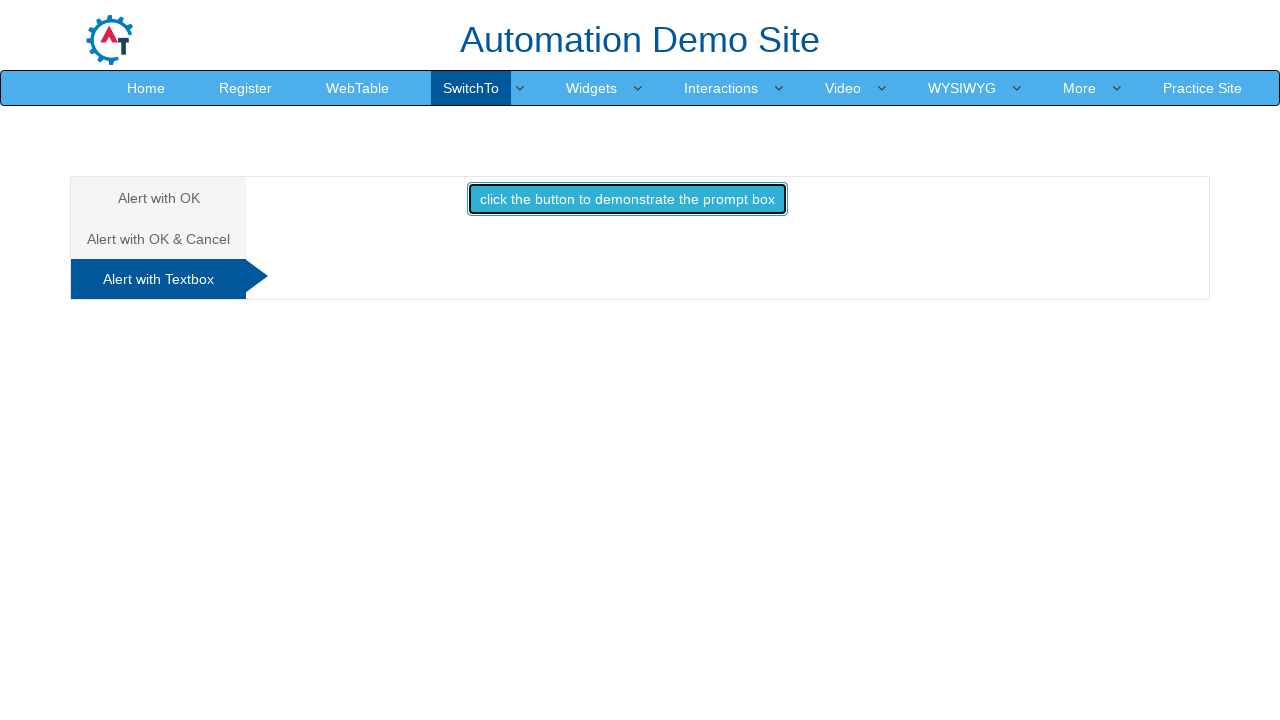

Set up dialog handler to accept prompt with text 'Vadiraj'
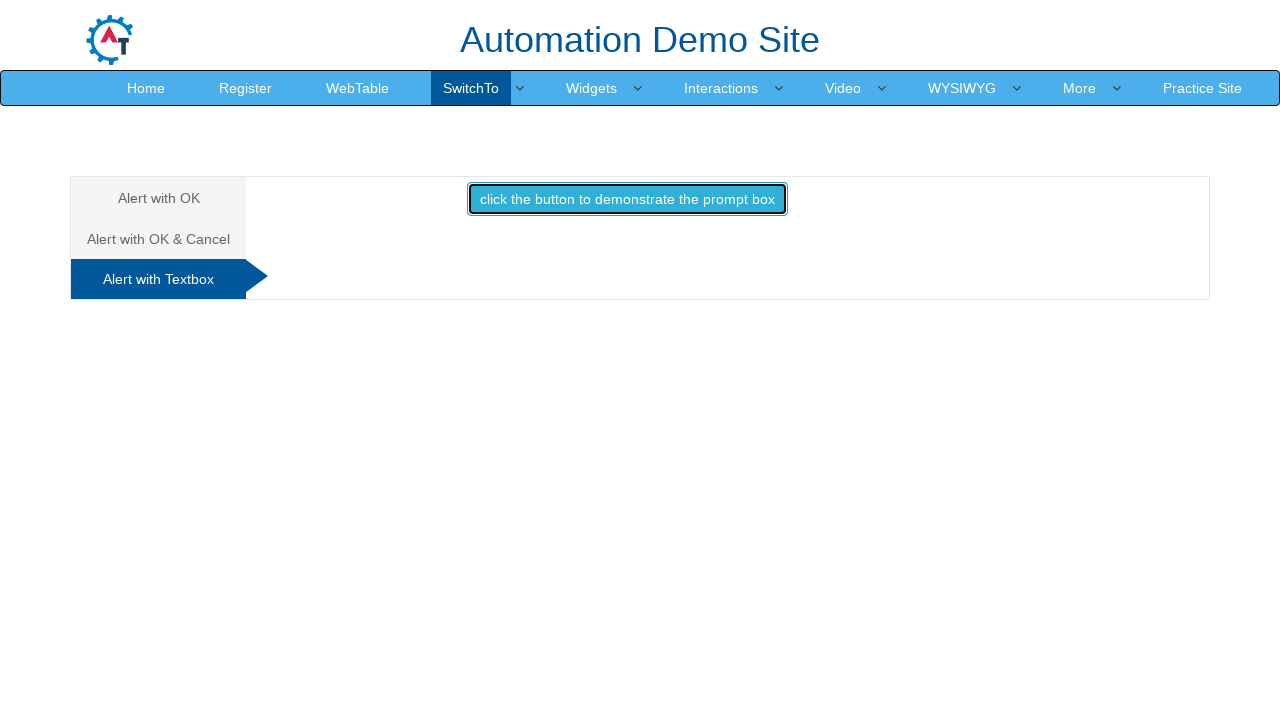

Re-clicked button to trigger alert with handler in place at (627, 199) on button.btn.btn-info
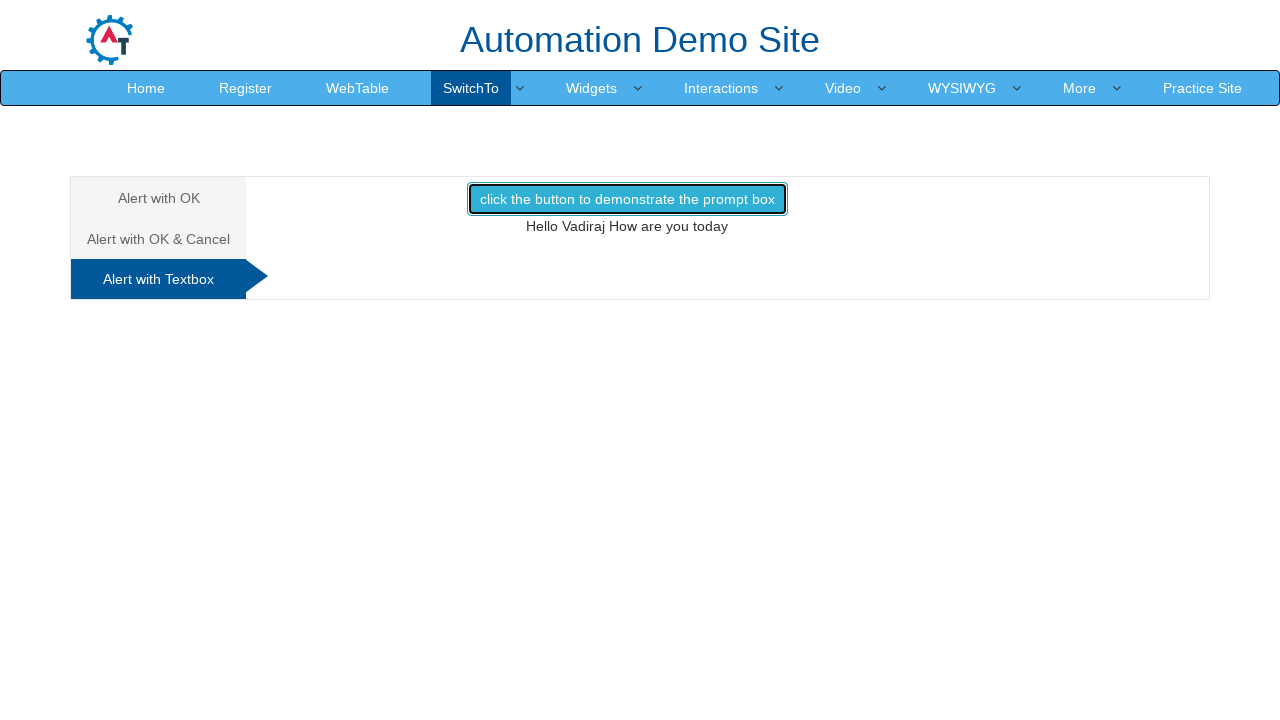

Waited 1000ms for alert to be handled
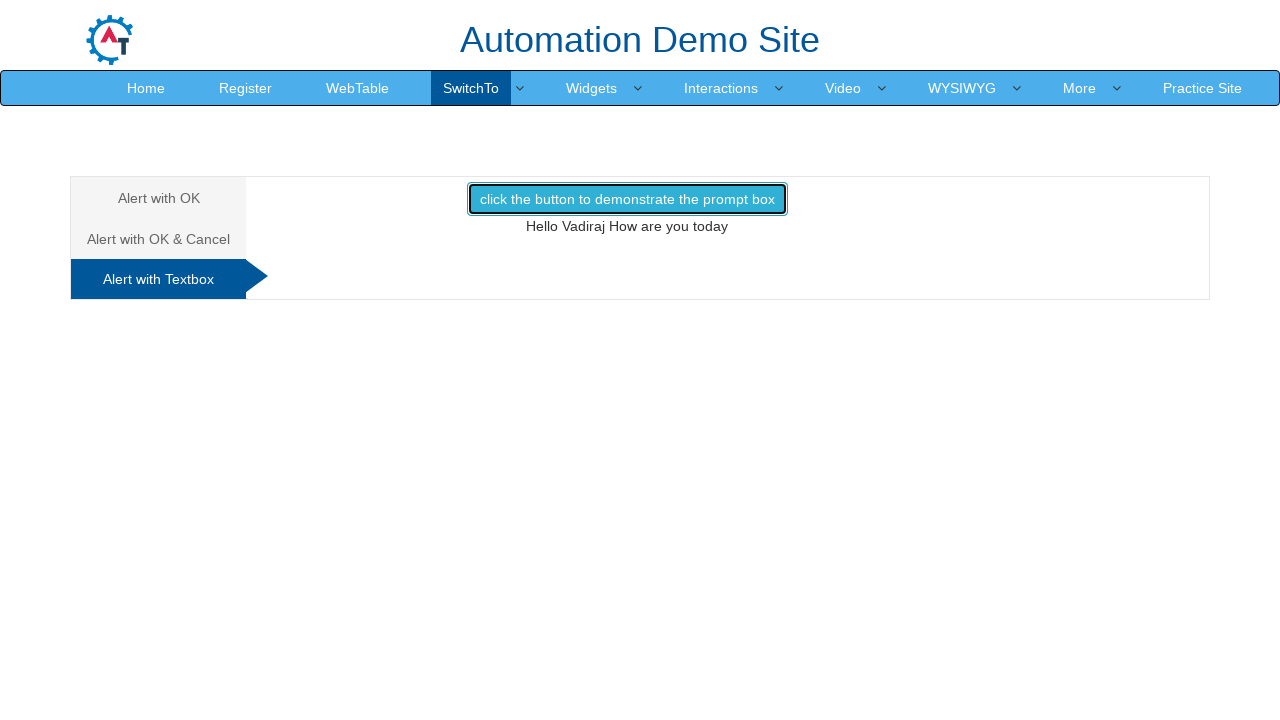

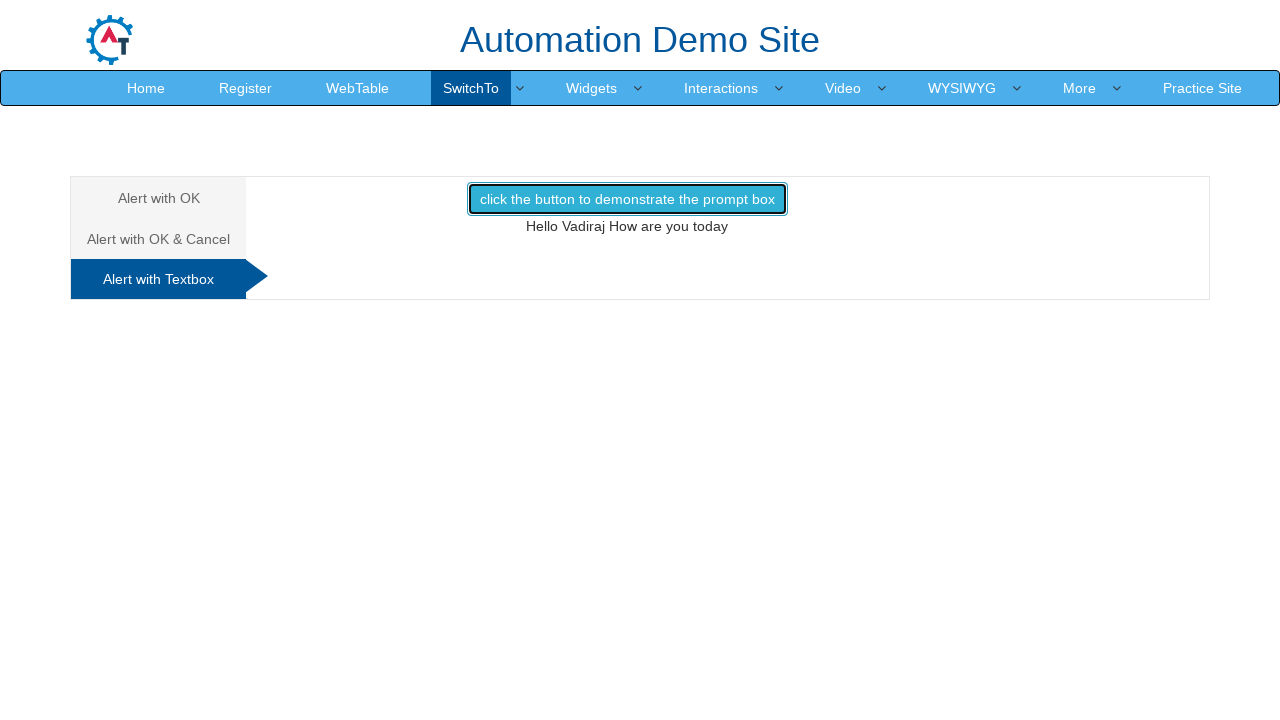